Tests dropdown selection by finding the dropdown element, iterating through options, and clicking the one with matching text "Option 1"

Starting URL: https://the-internet.herokuapp.com/dropdown

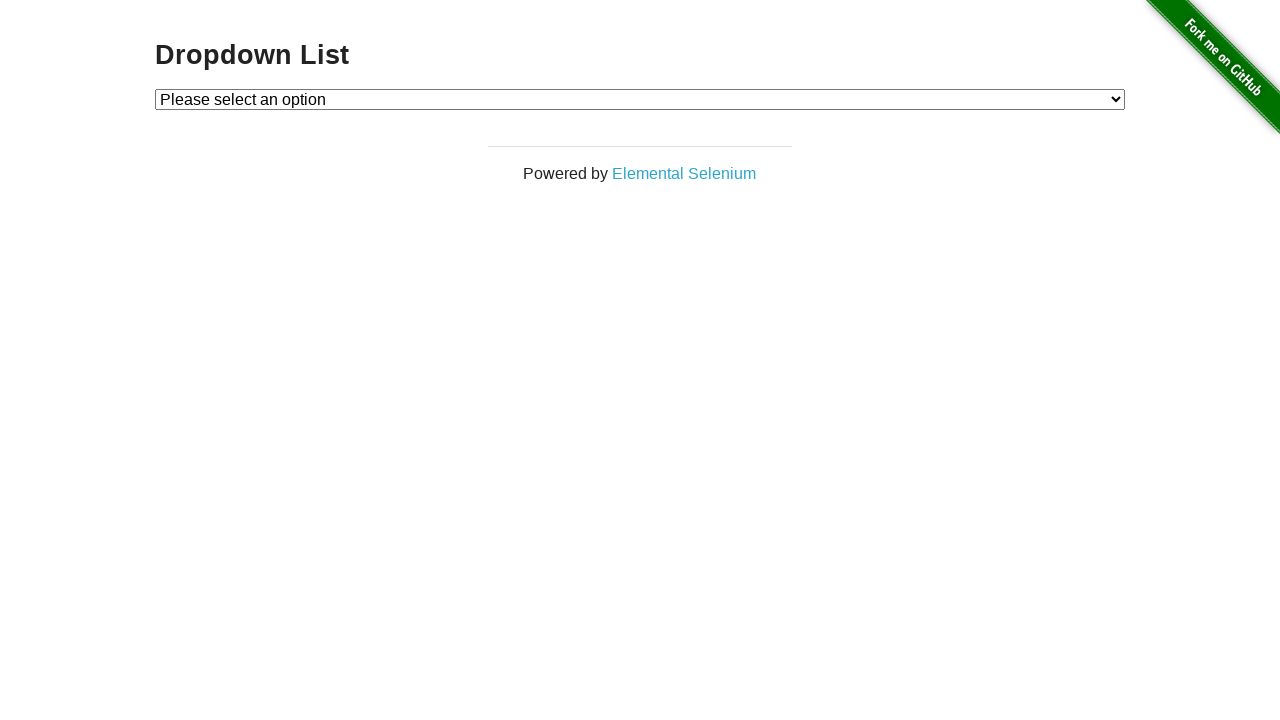

Clicked dropdown element to open options at (640, 99) on #dropdown
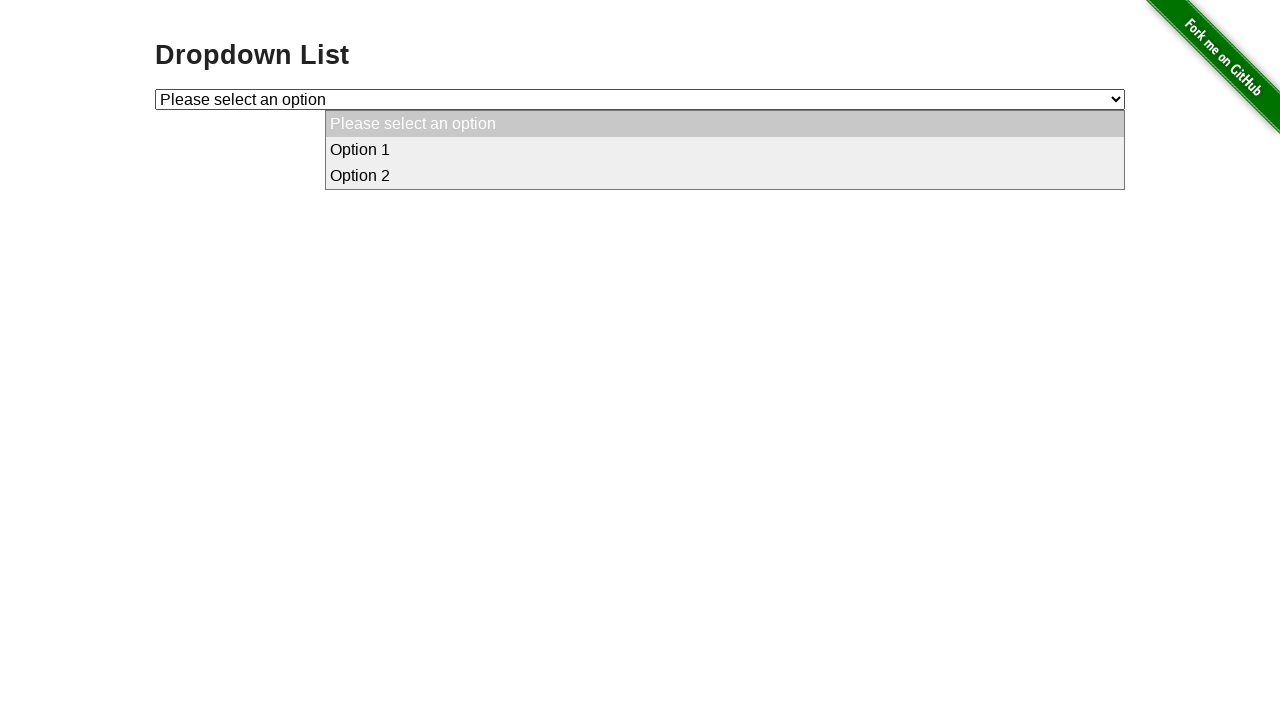

Selected 'Option 1' from dropdown menu on #dropdown
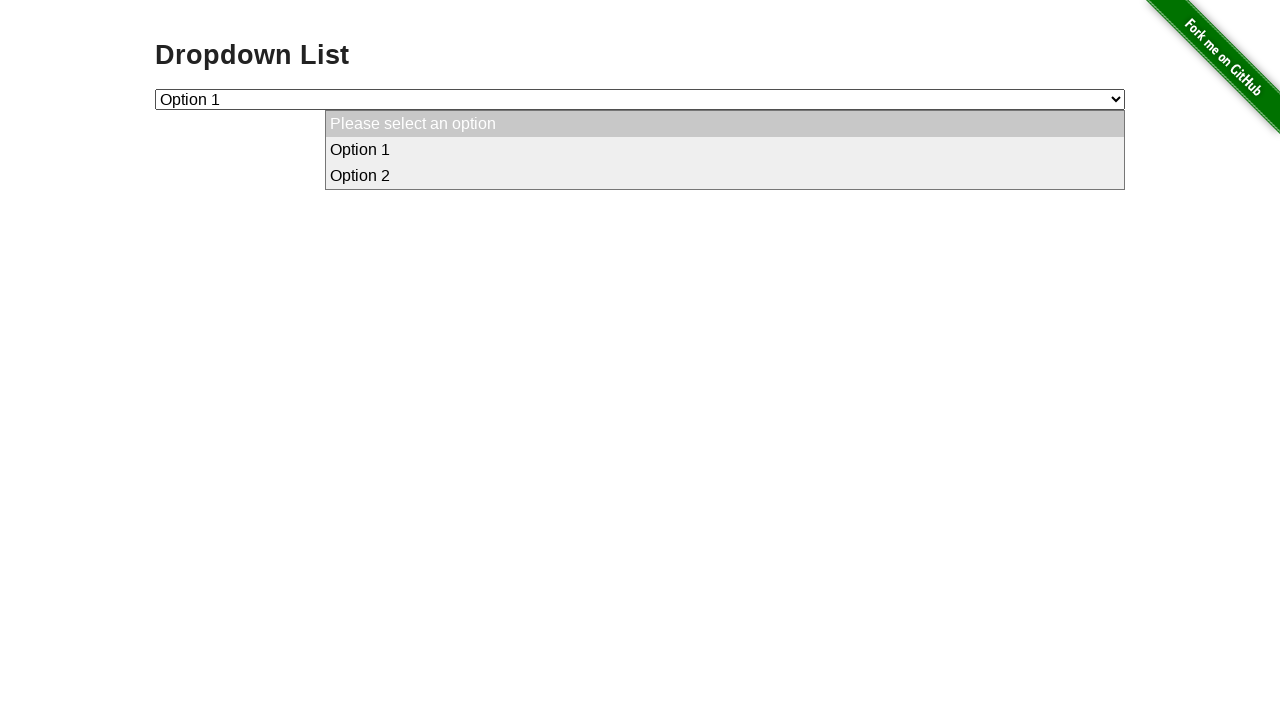

Retrieved selected dropdown value
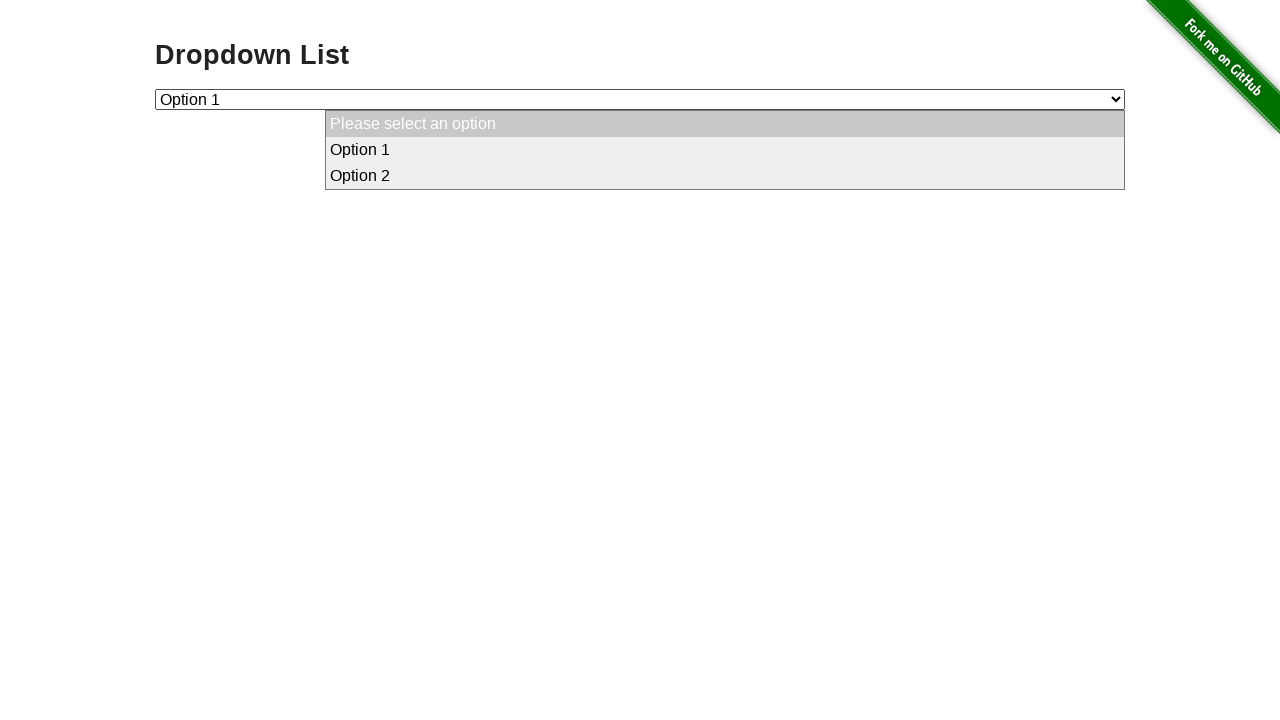

Verified dropdown selection value equals '1'
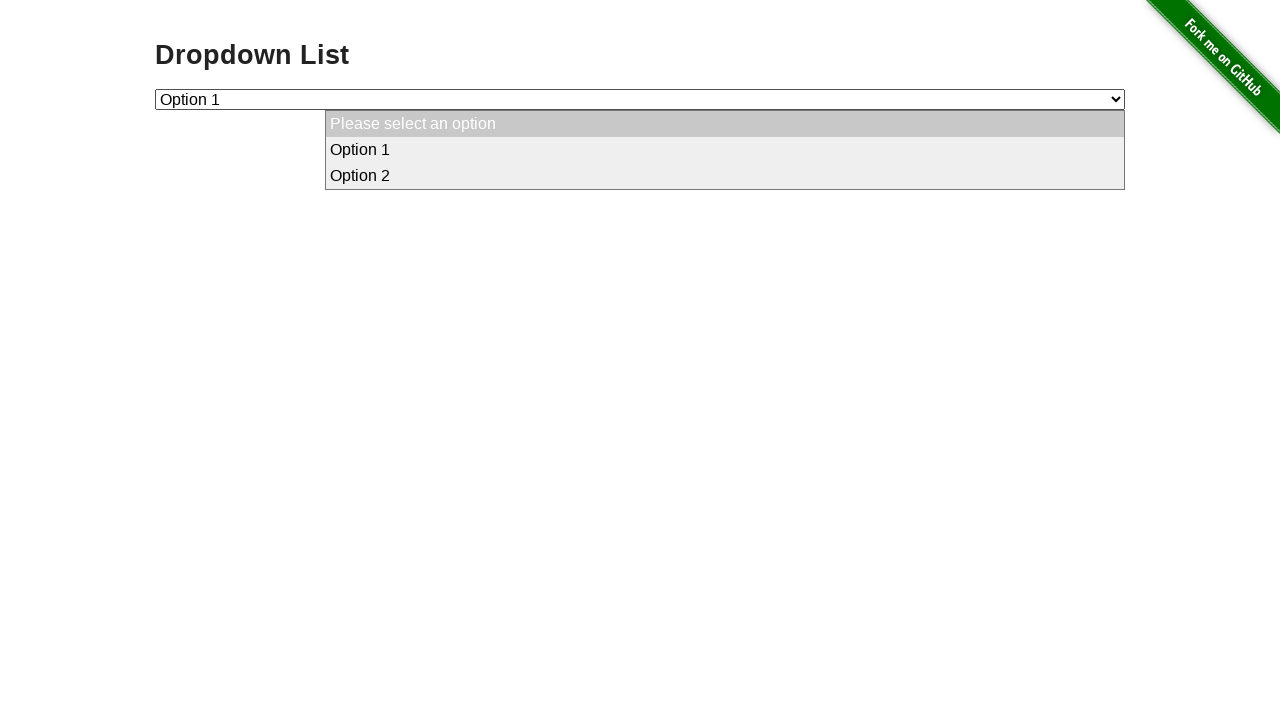

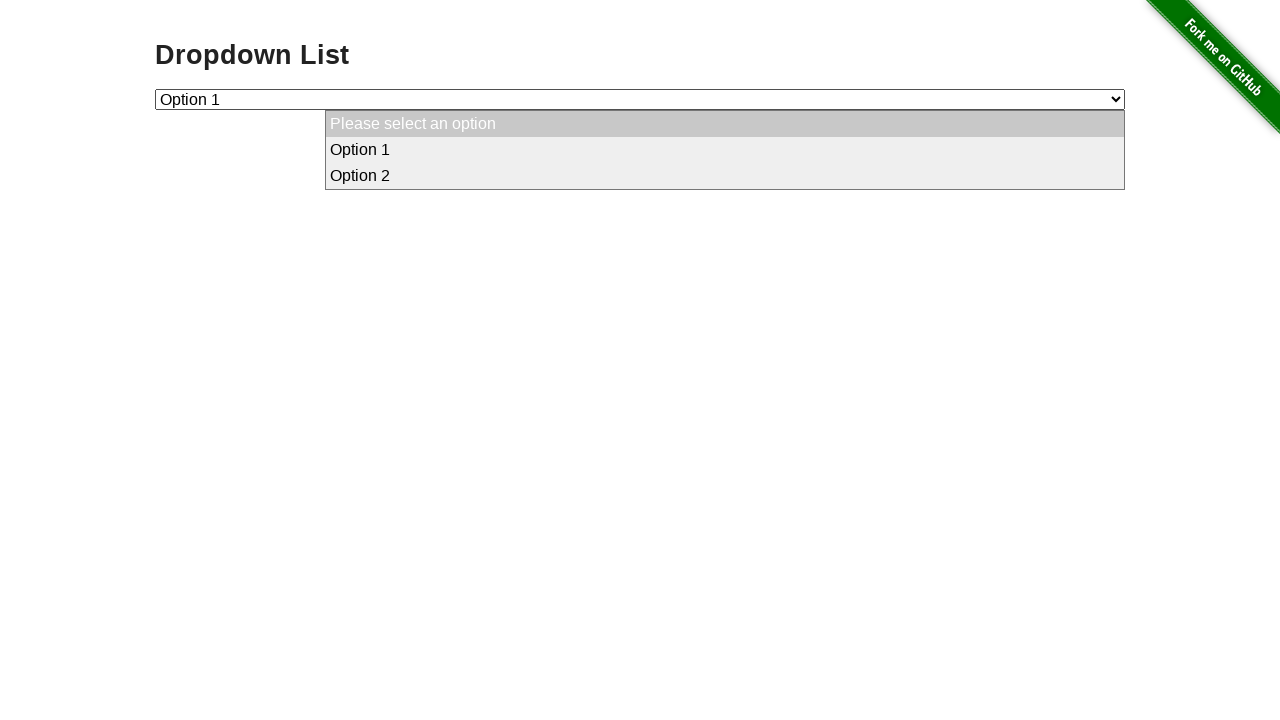